Tests file upload functionality by navigating to the file upload page and uploading a test image file

Starting URL: https://the-internet.herokuapp.com/

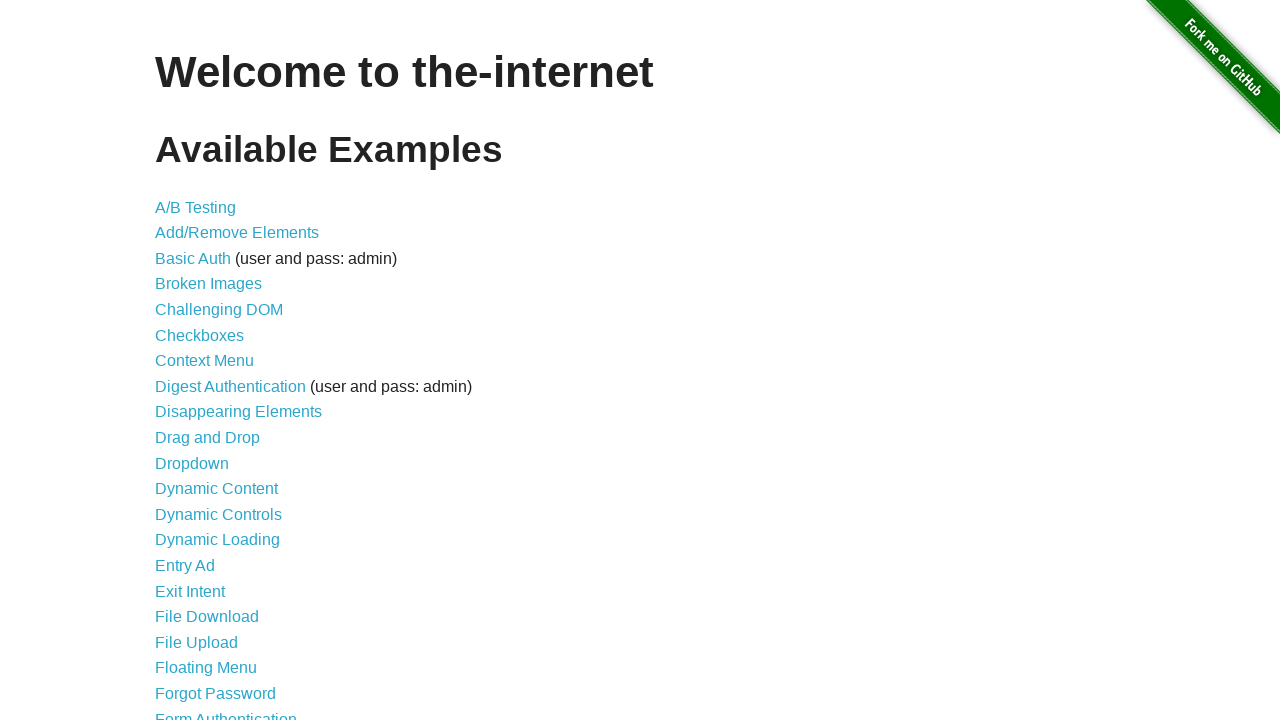

Clicked on File Upload link at (196, 642) on a[href='/upload']
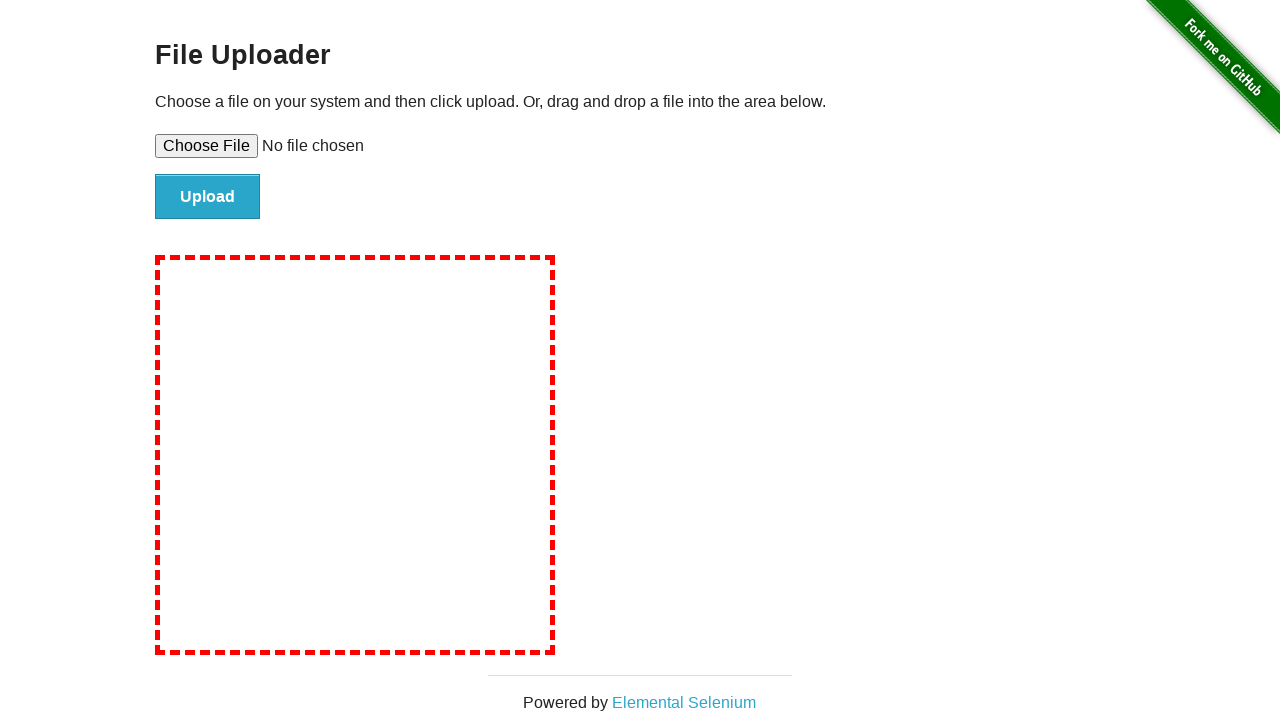

File upload page loaded and file input field is visible
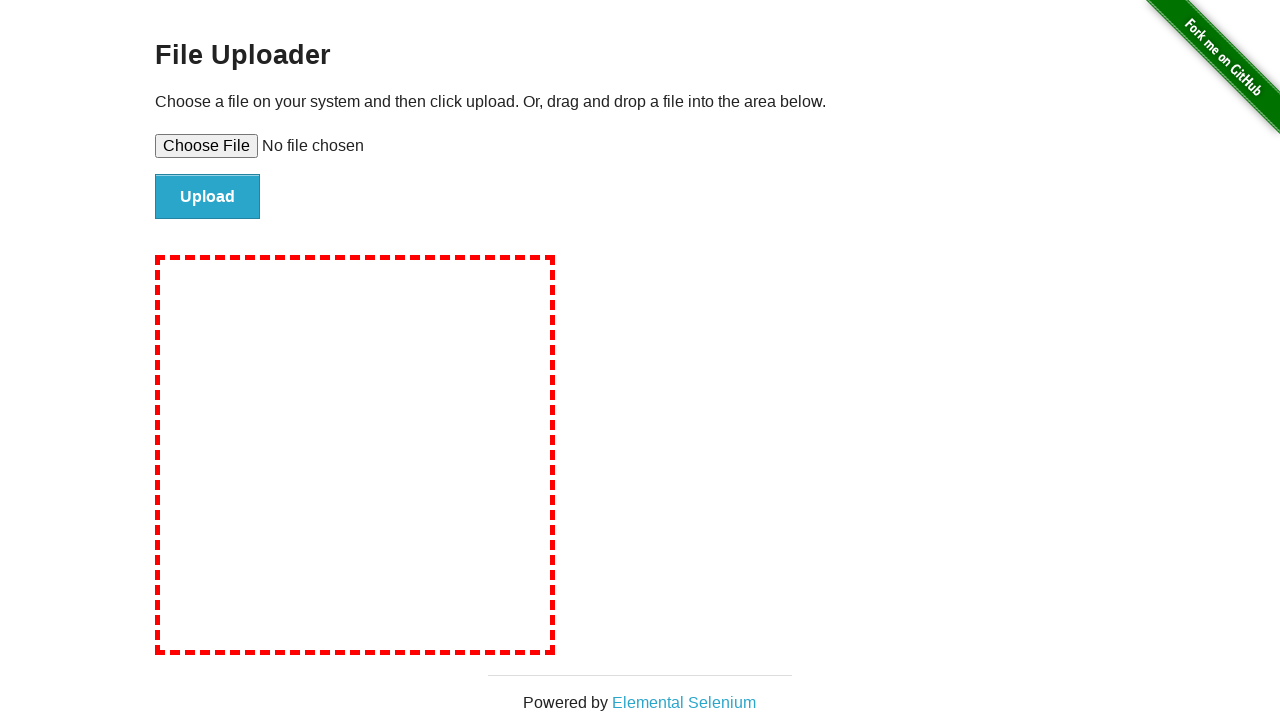

Uploaded test image file (test-image.png)
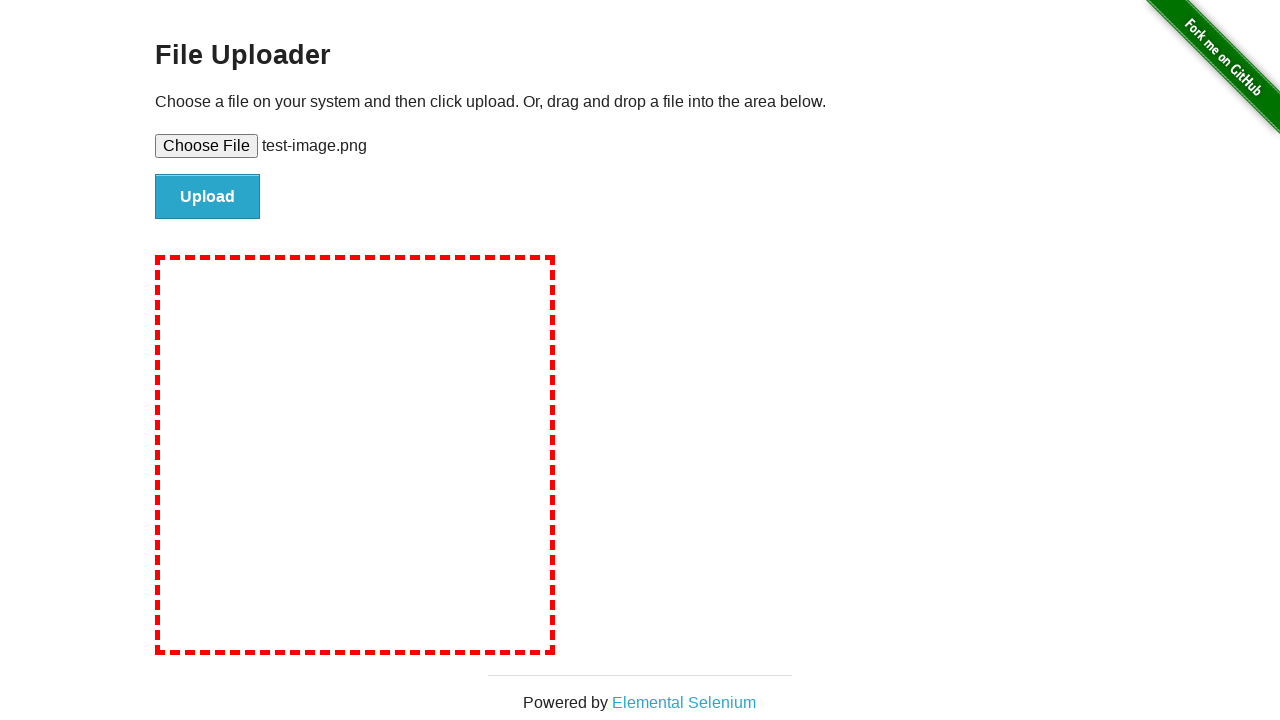

Clicked file submit button at (208, 197) on #file-submit
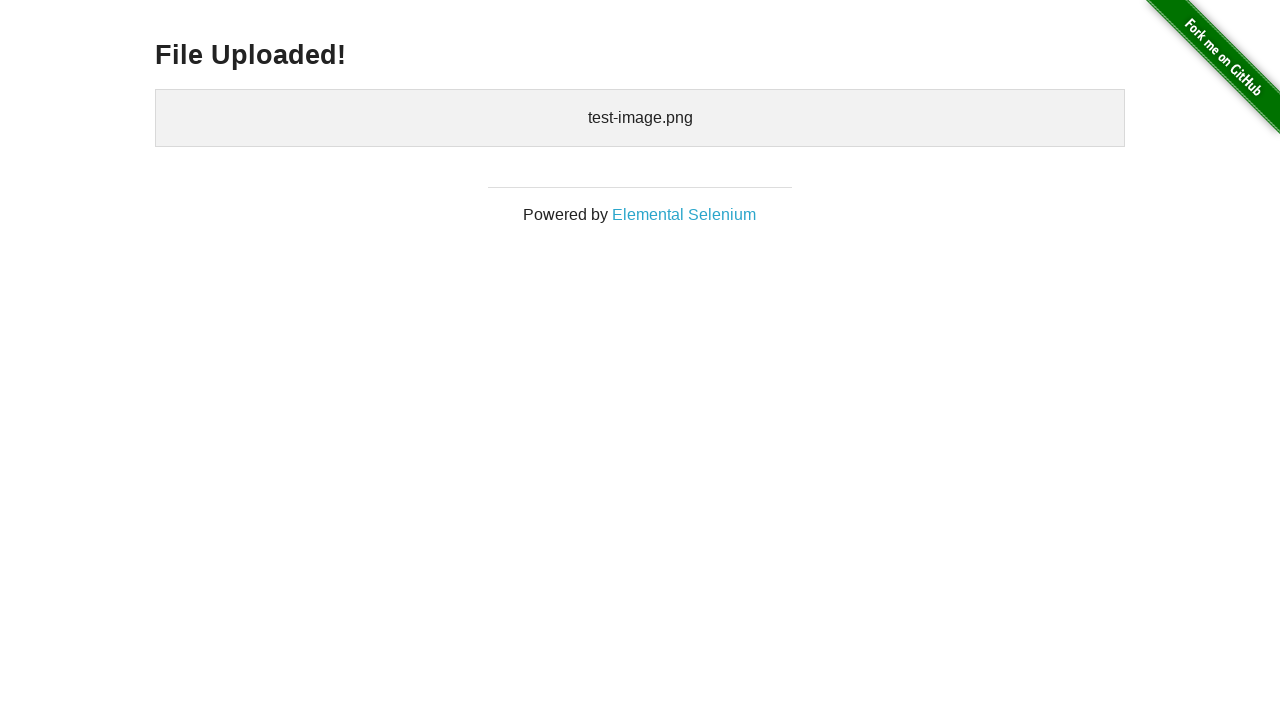

File upload completed successfully and uploaded files section is visible
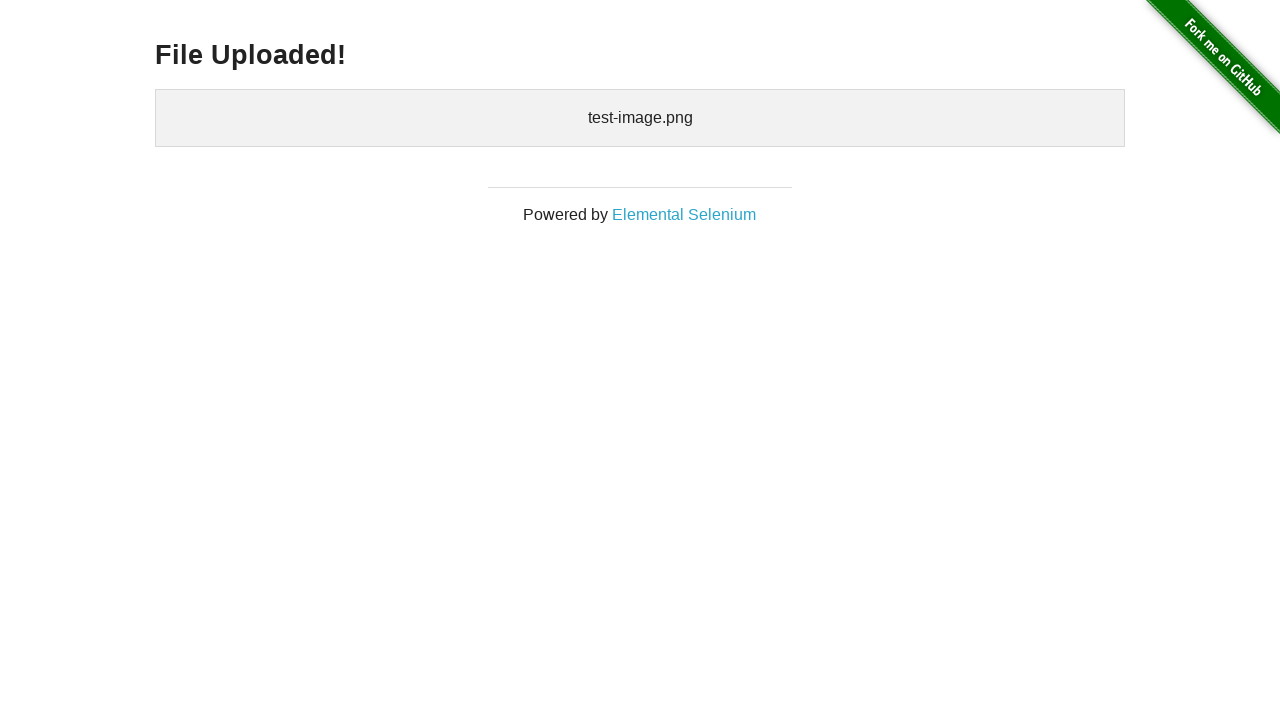

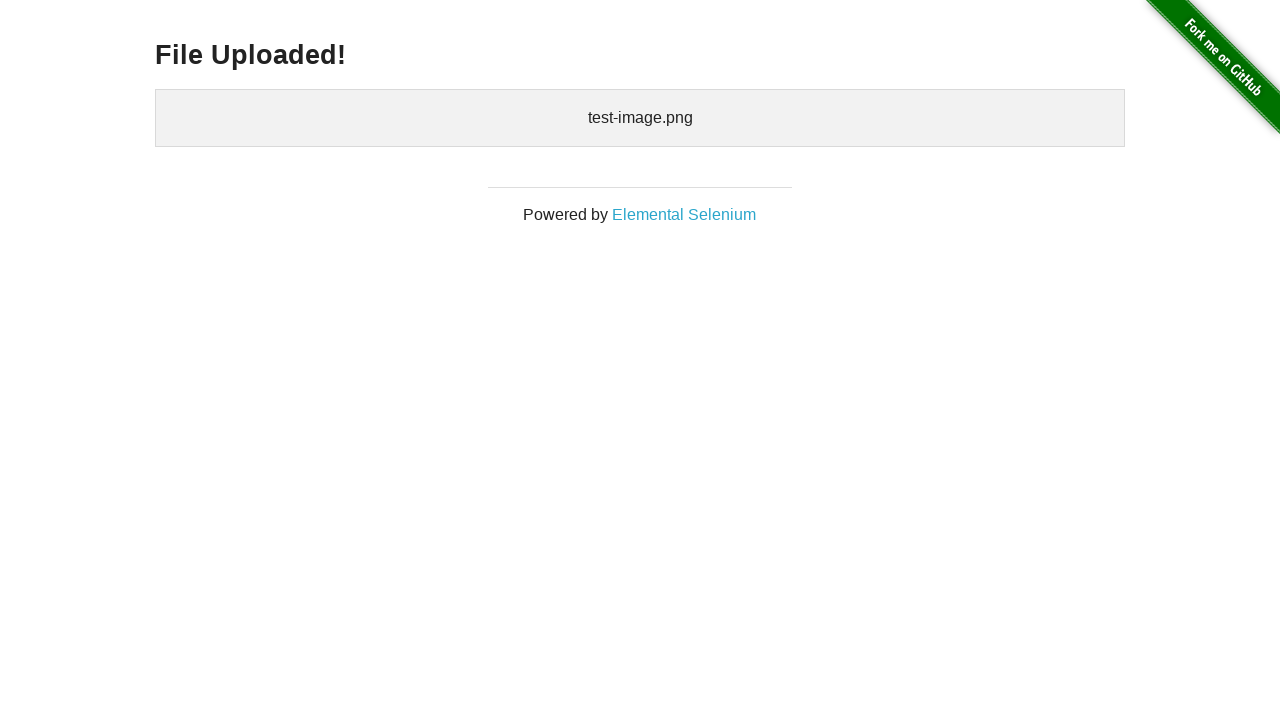